Tests a form submission flow by reading a hidden attribute value, calculating a mathematical result, filling an input field, checking a checkbox, selecting a radio button, and submitting the form.

Starting URL: http://suninjuly.github.io/get_attribute.html

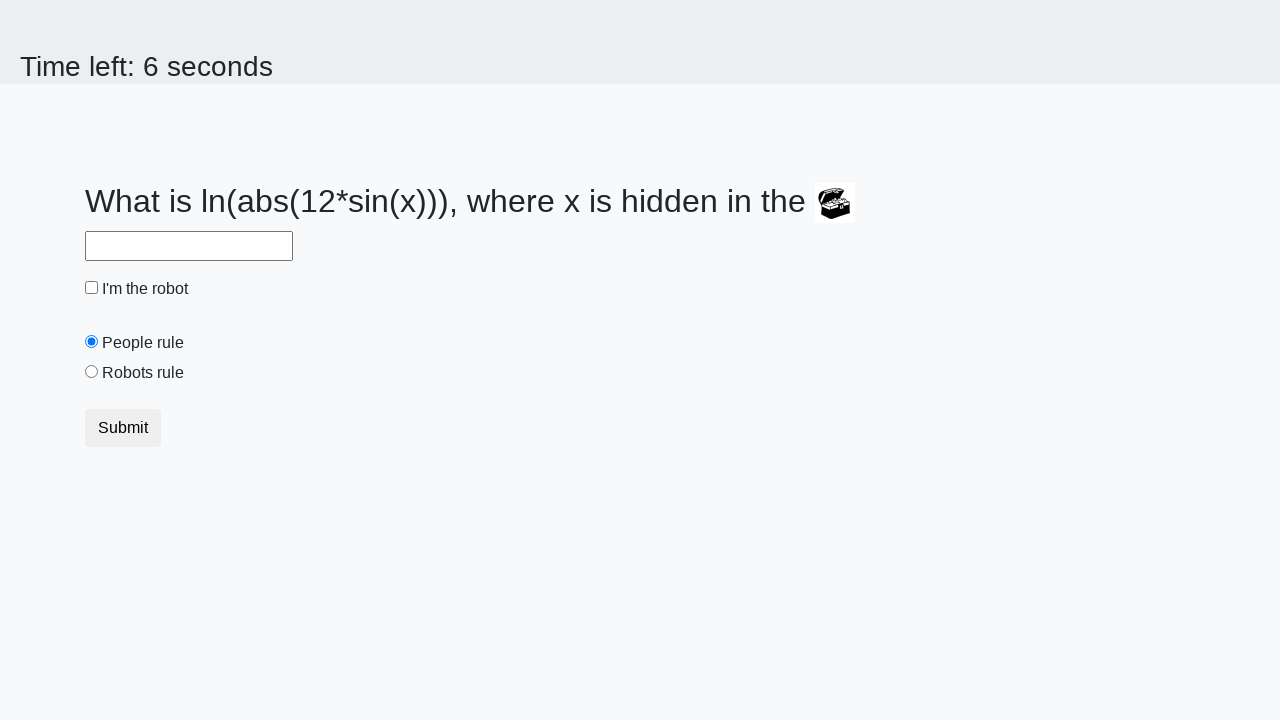

Located the treasure element with hidden valuex attribute
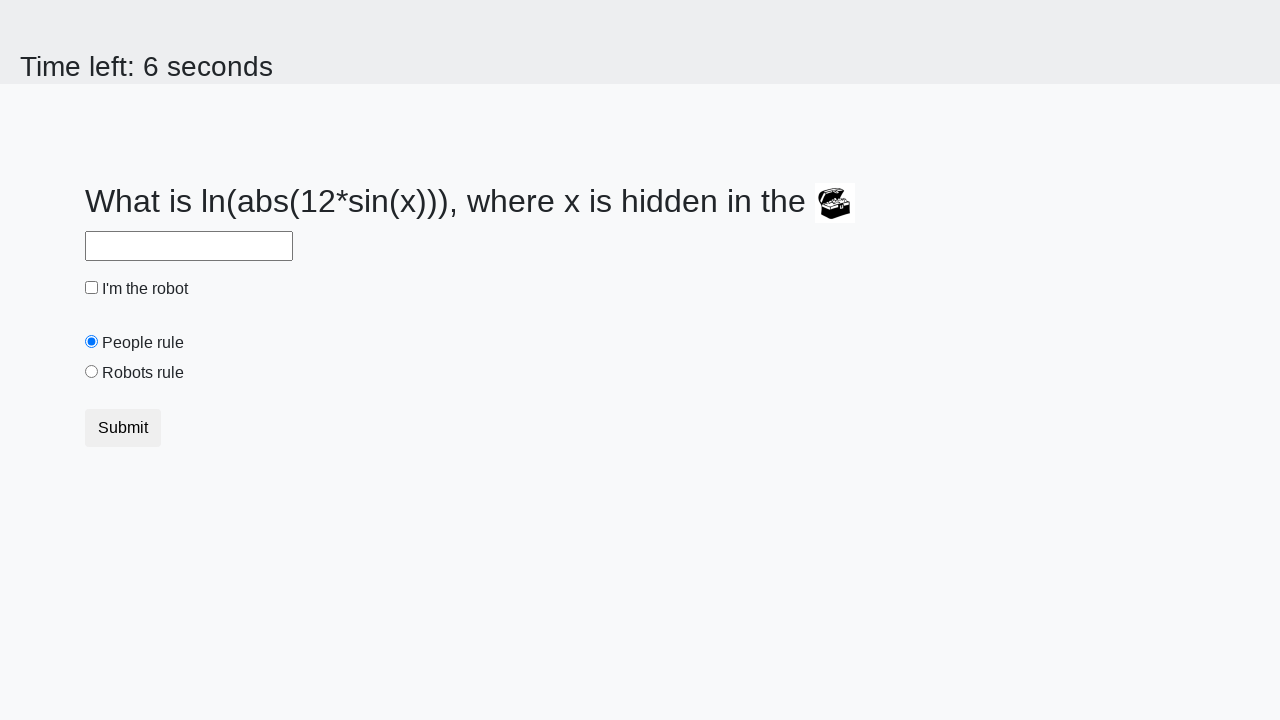

Extracted hidden valuex attribute value: 957
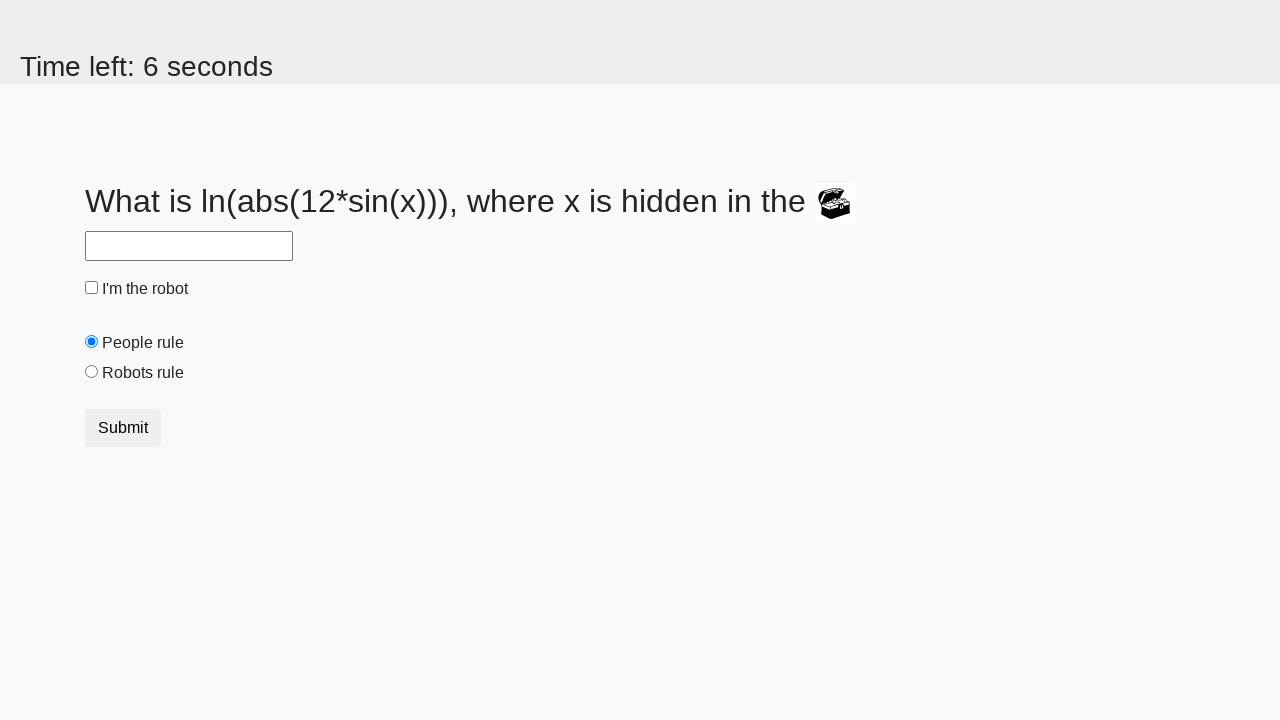

Calculated result using formula log(abs(12*sin(x))): 2.4088724855663854
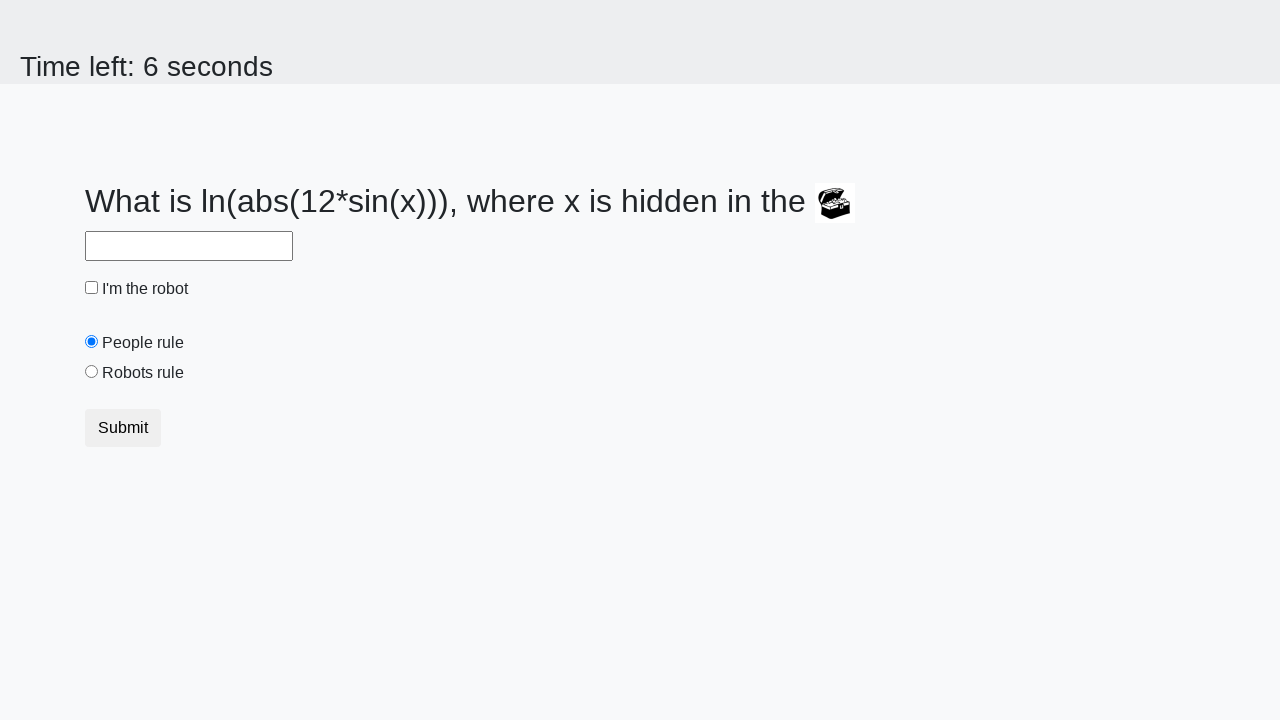

Filled the answer input field with calculated value on #answer
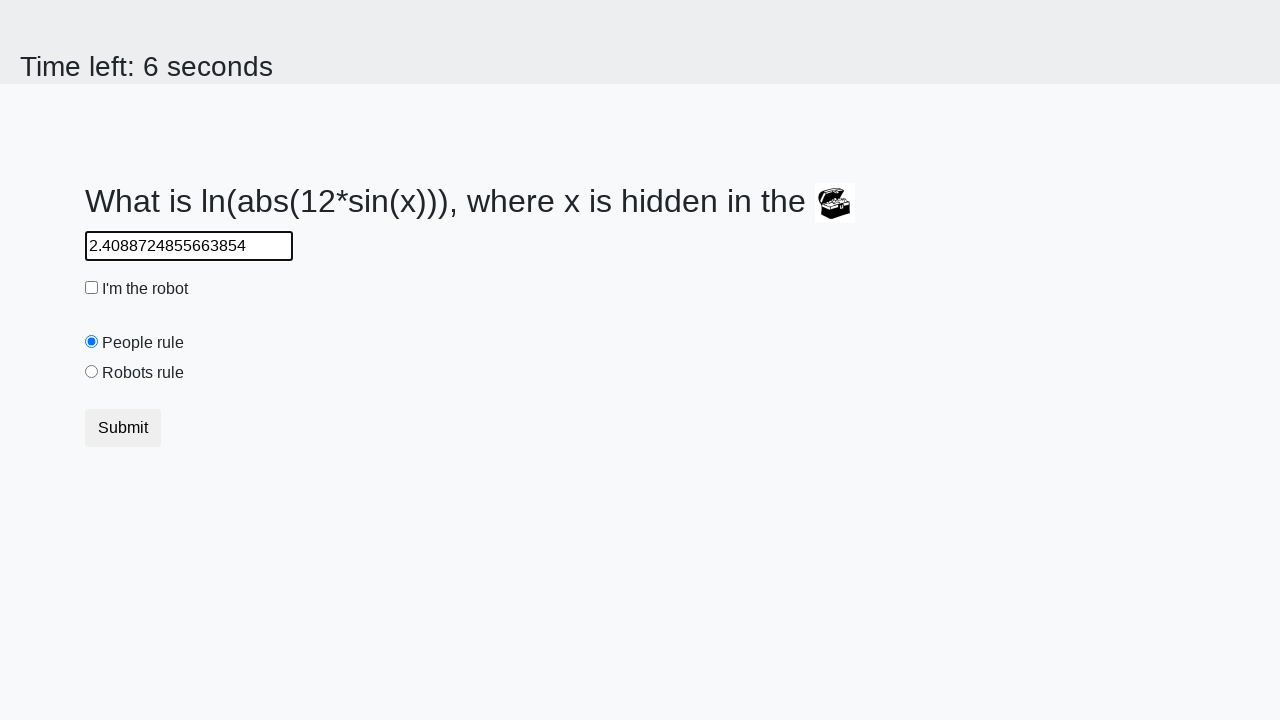

Checked the robot checkbox at (92, 288) on #robotCheckbox
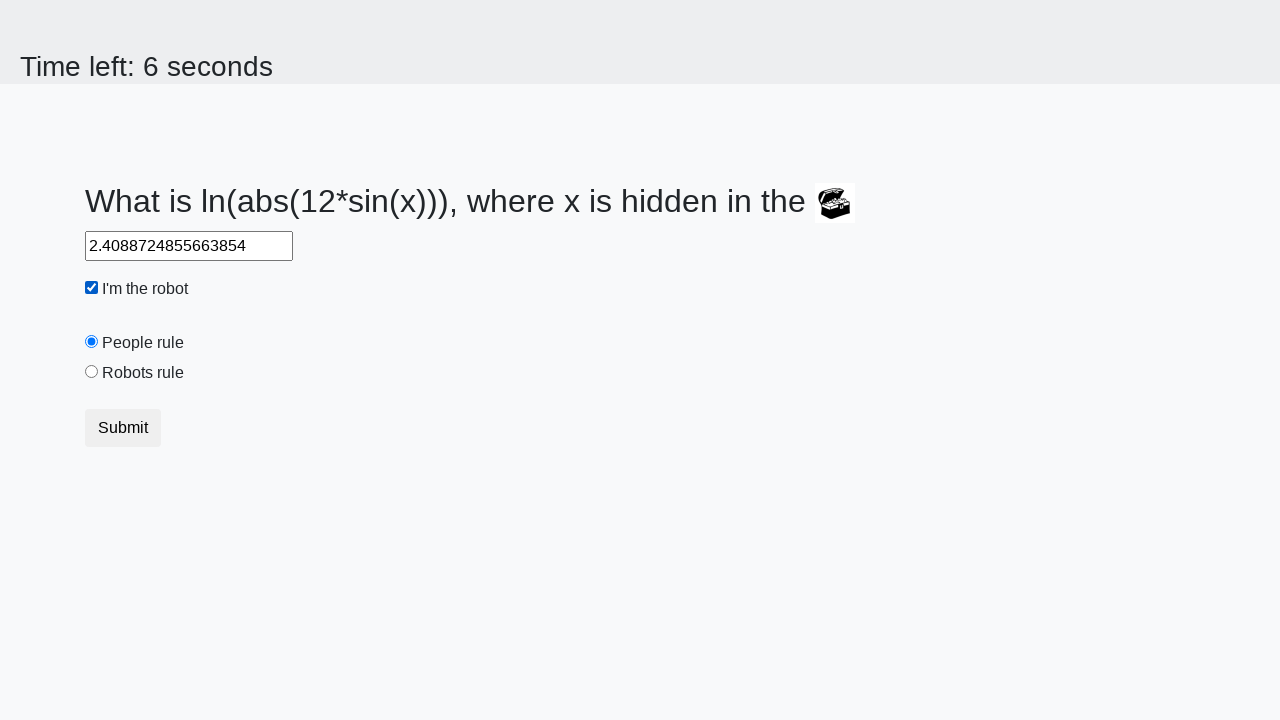

Selected the robots rule radio button at (92, 372) on #robotsRule
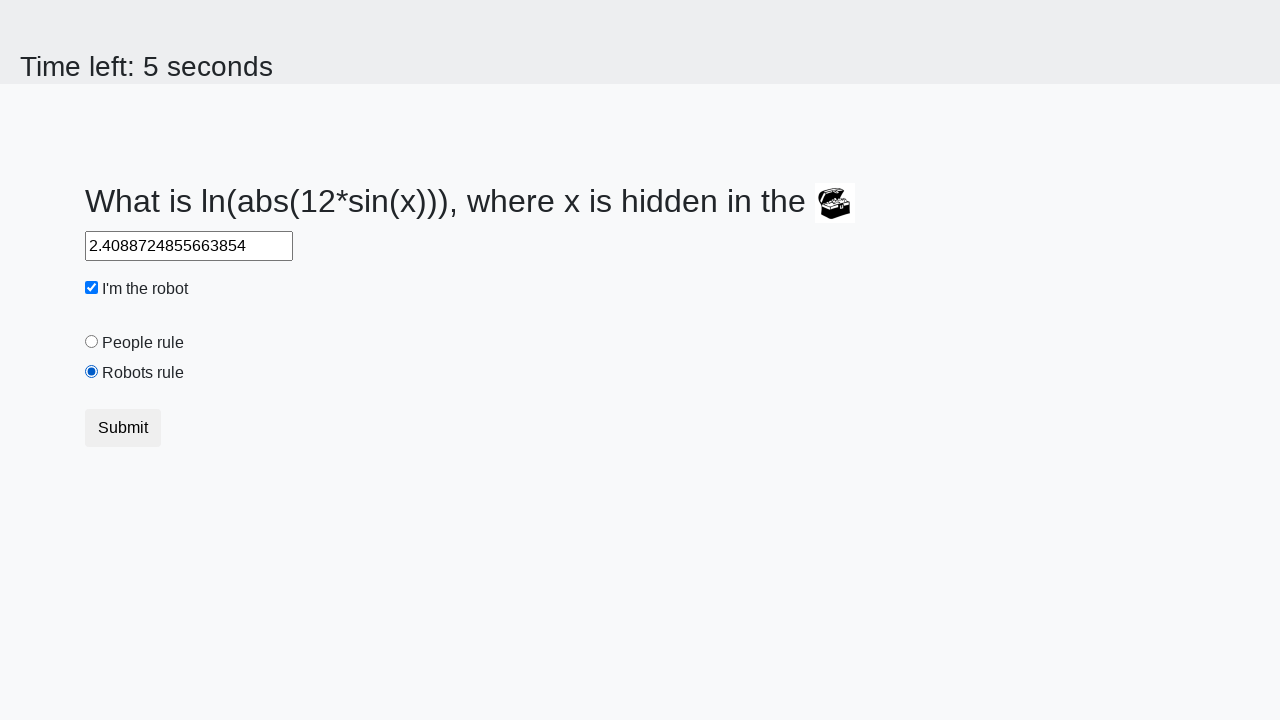

Clicked the submit button to complete form submission at (123, 428) on button.btn
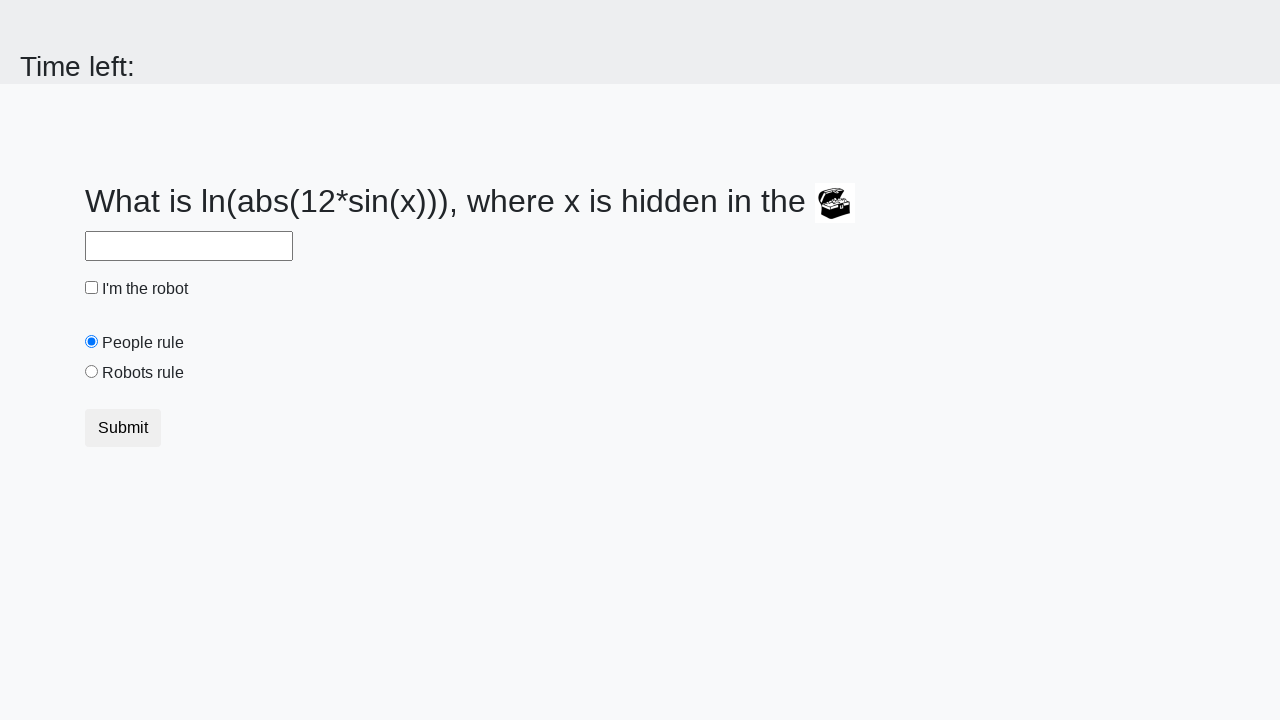

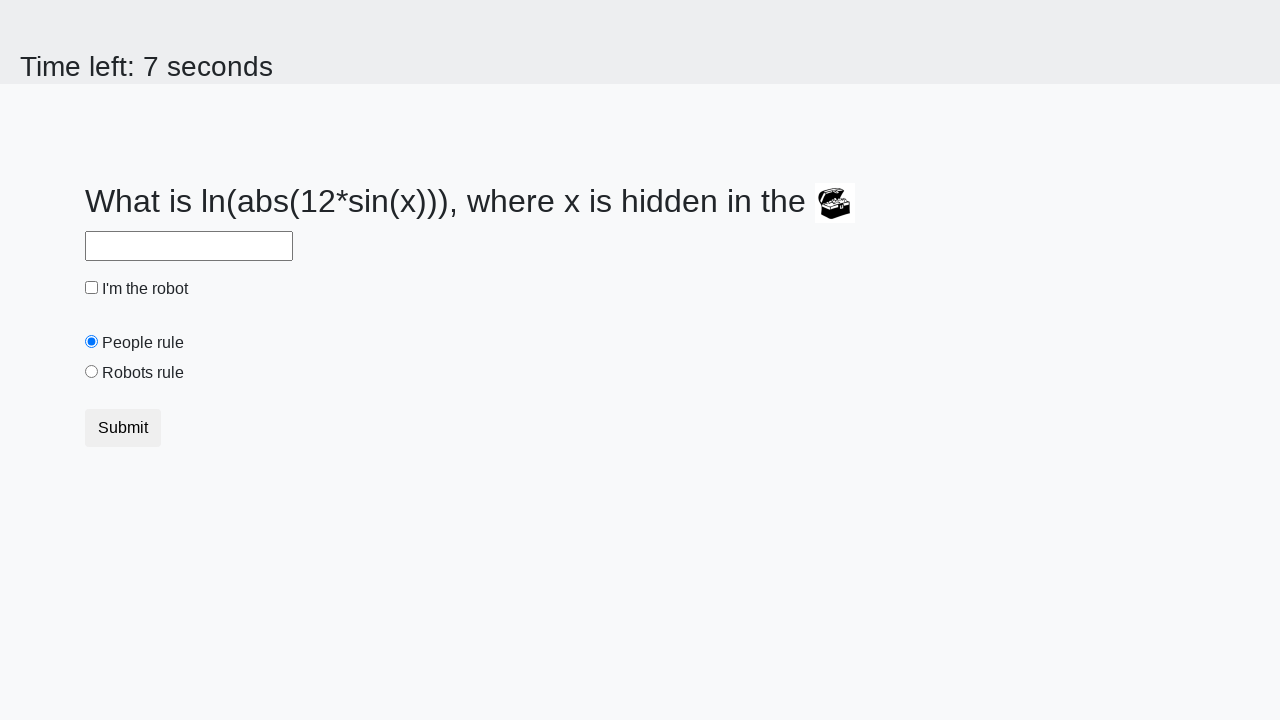